Tests an e-commerce checkout flow by searching for products, adding them to cart, and applying a promo code

Starting URL: https://rahulshettyacademy.com/seleniumPractise/#/

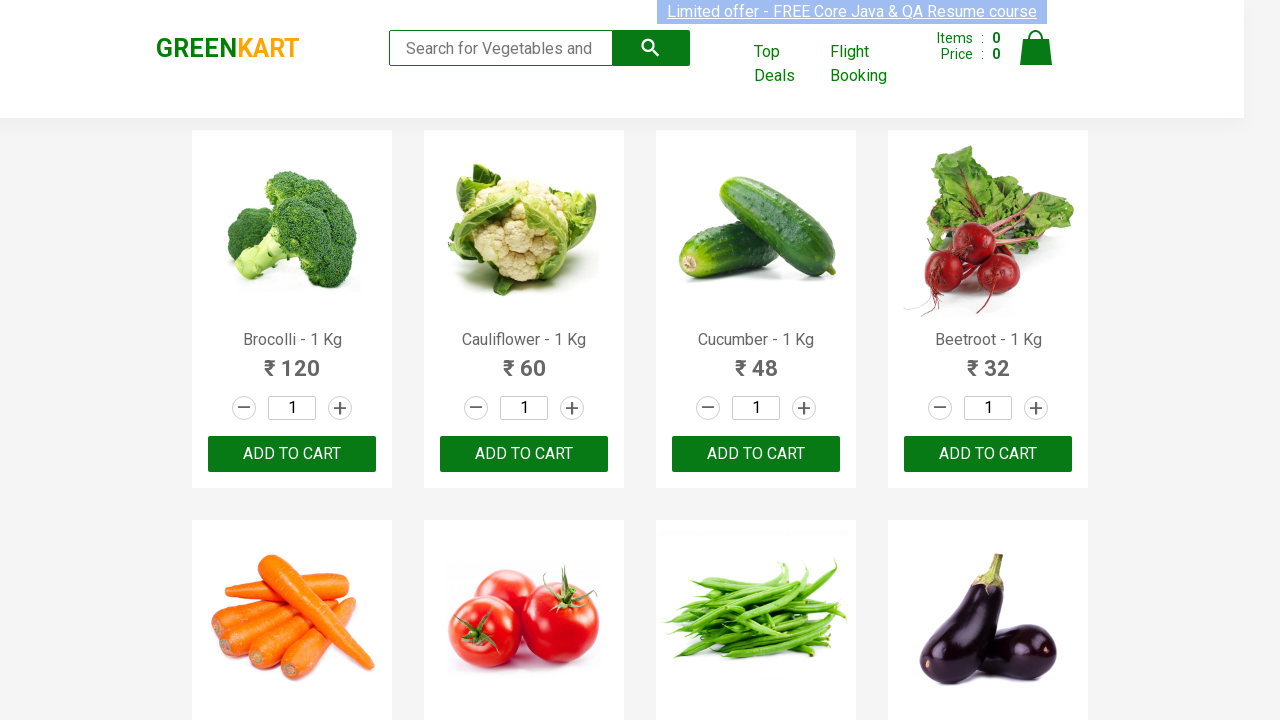

Filled search field with 'ber' to find products on input.search-keyword
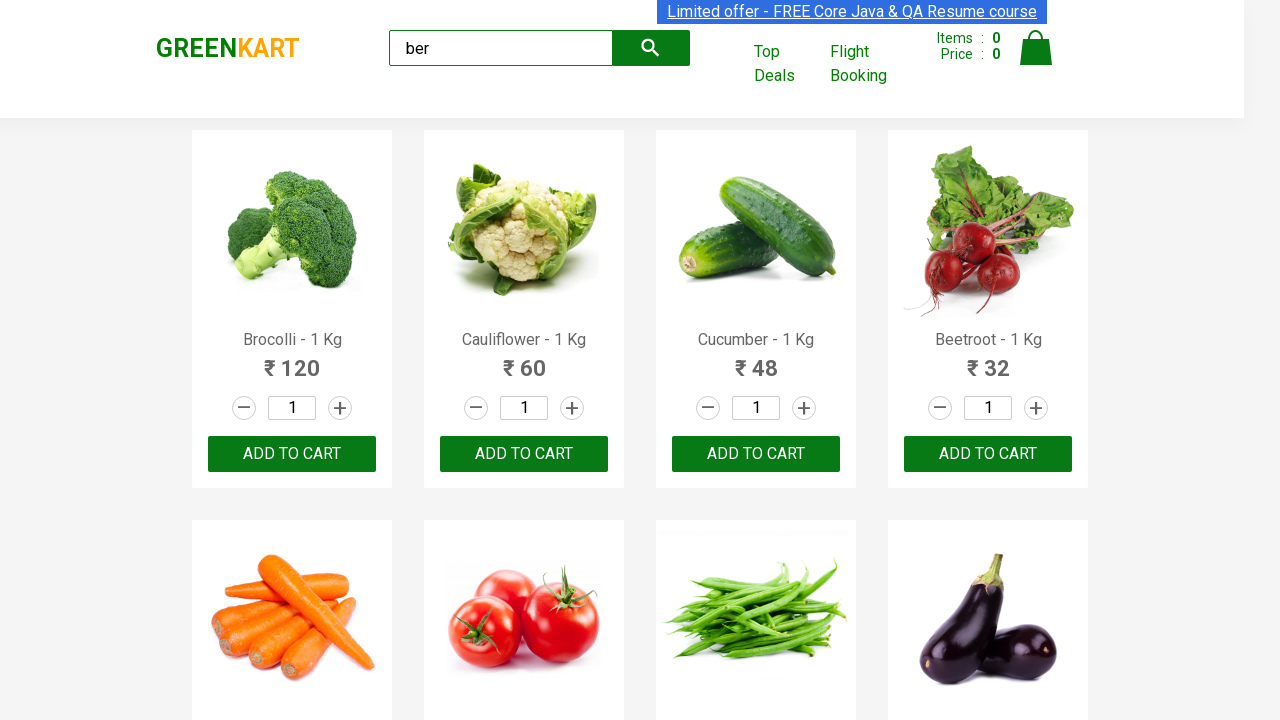

Waited for search results to load
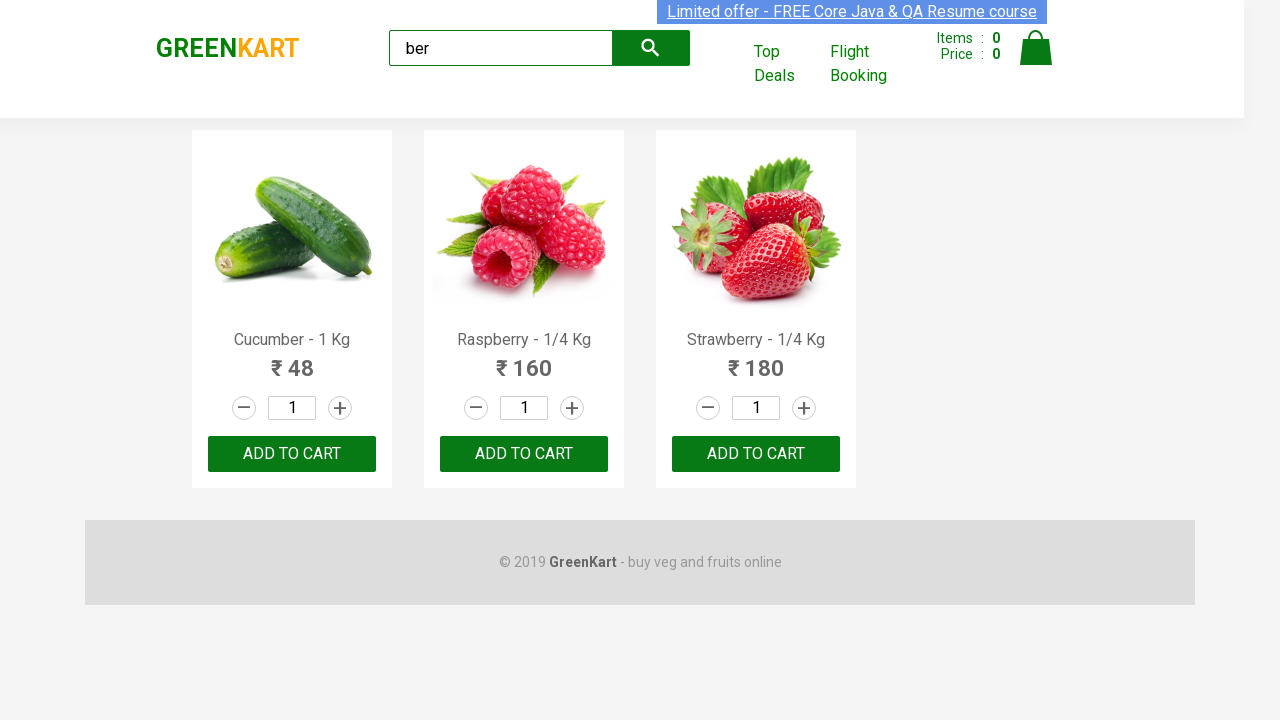

Located all filtered product buttons
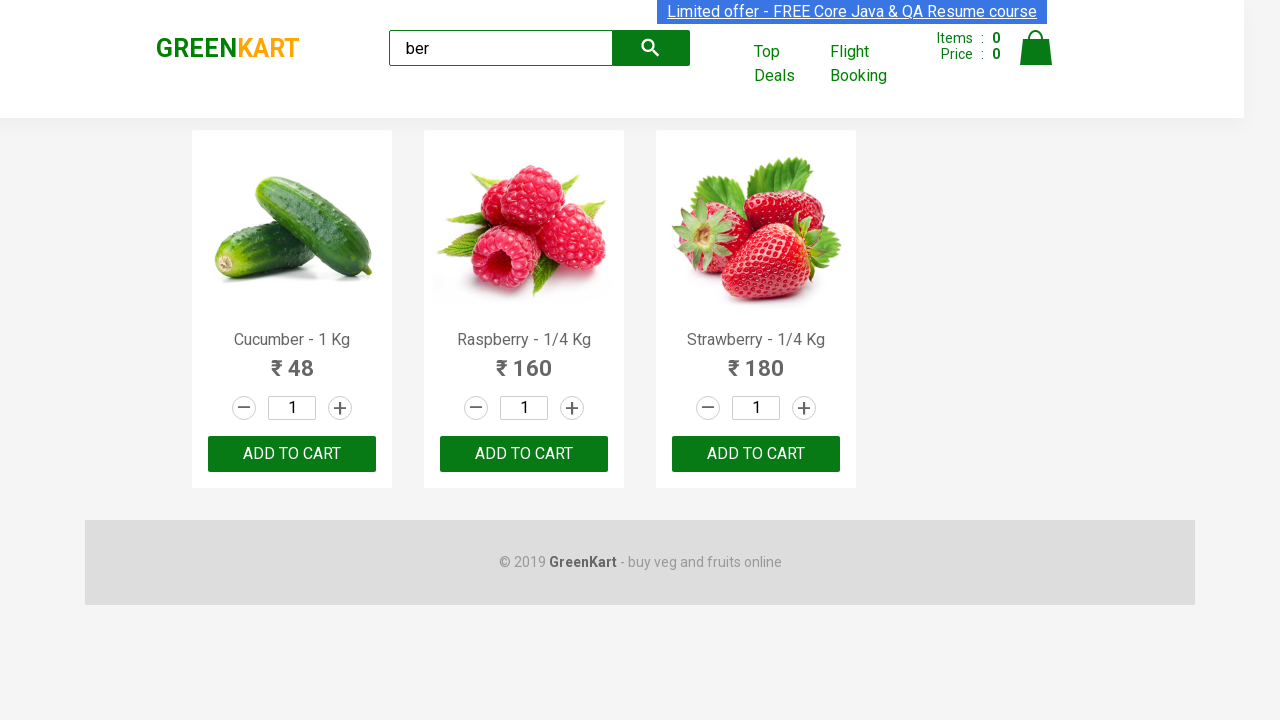

Added a product to cart at (292, 454) on xpath=//div[@class='product-action']/button >> nth=0
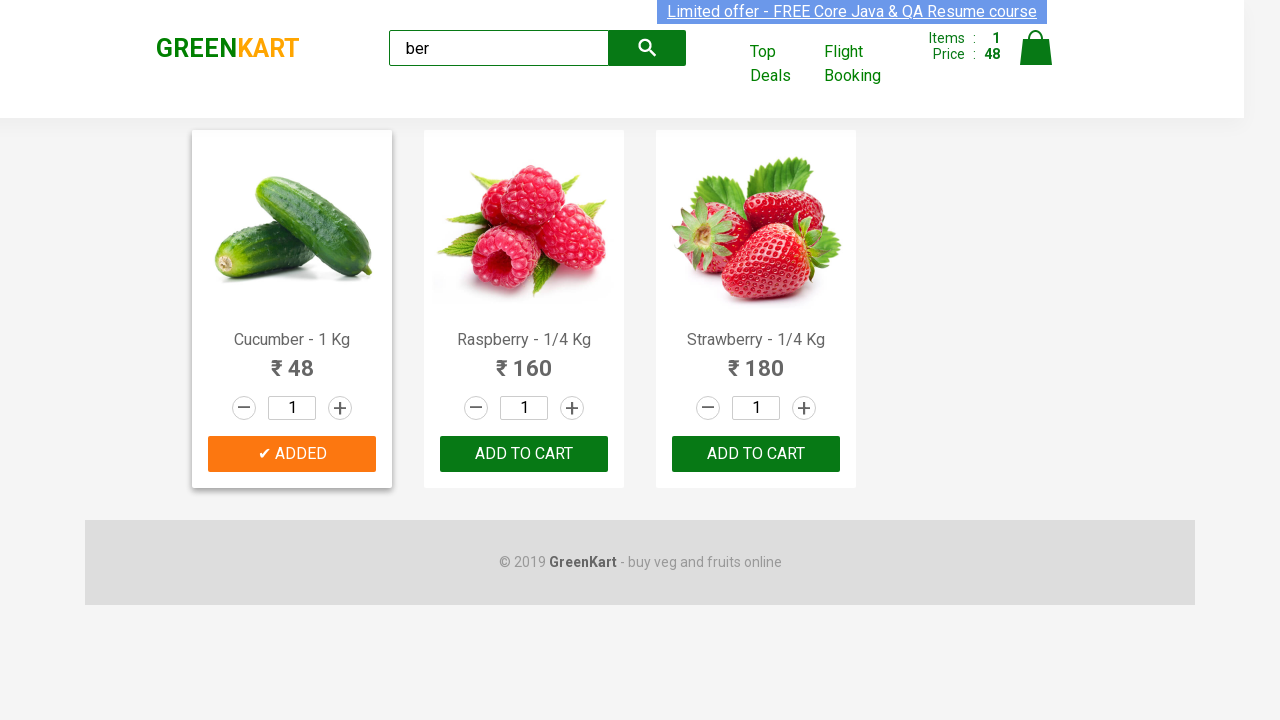

Added a product to cart at (524, 454) on xpath=//div[@class='product-action']/button >> nth=1
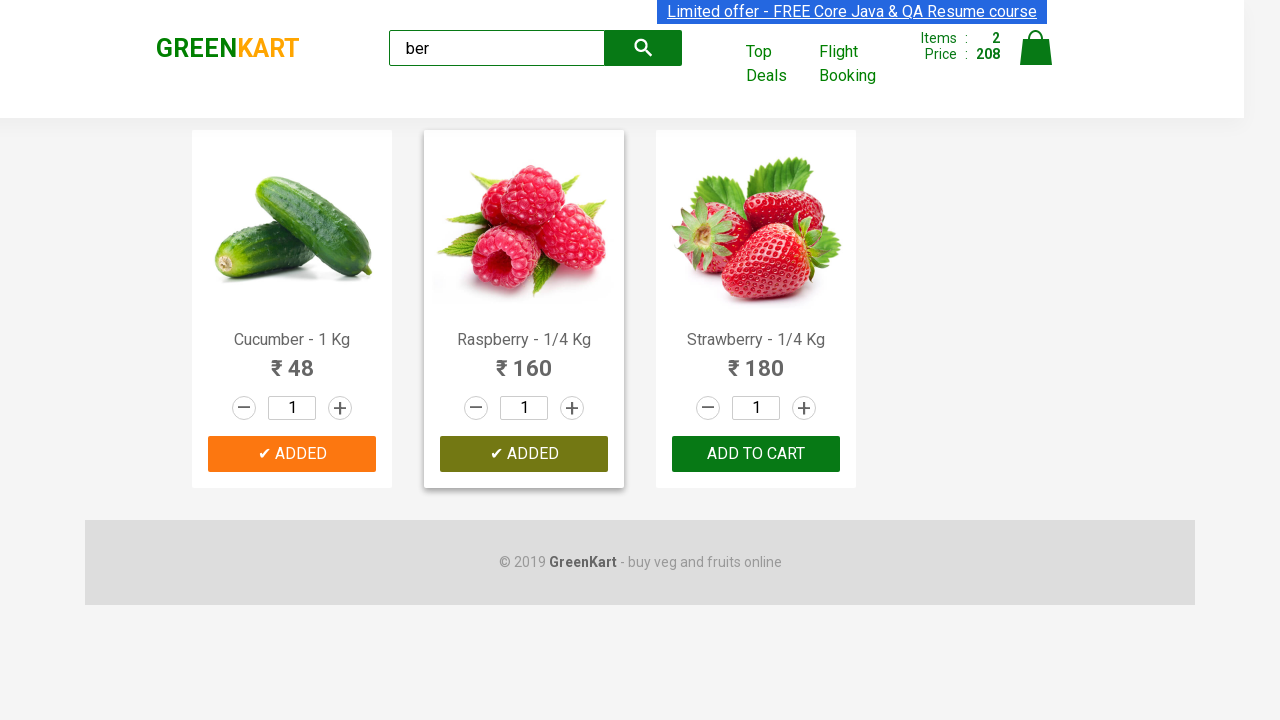

Added a product to cart at (756, 454) on xpath=//div[@class='product-action']/button >> nth=2
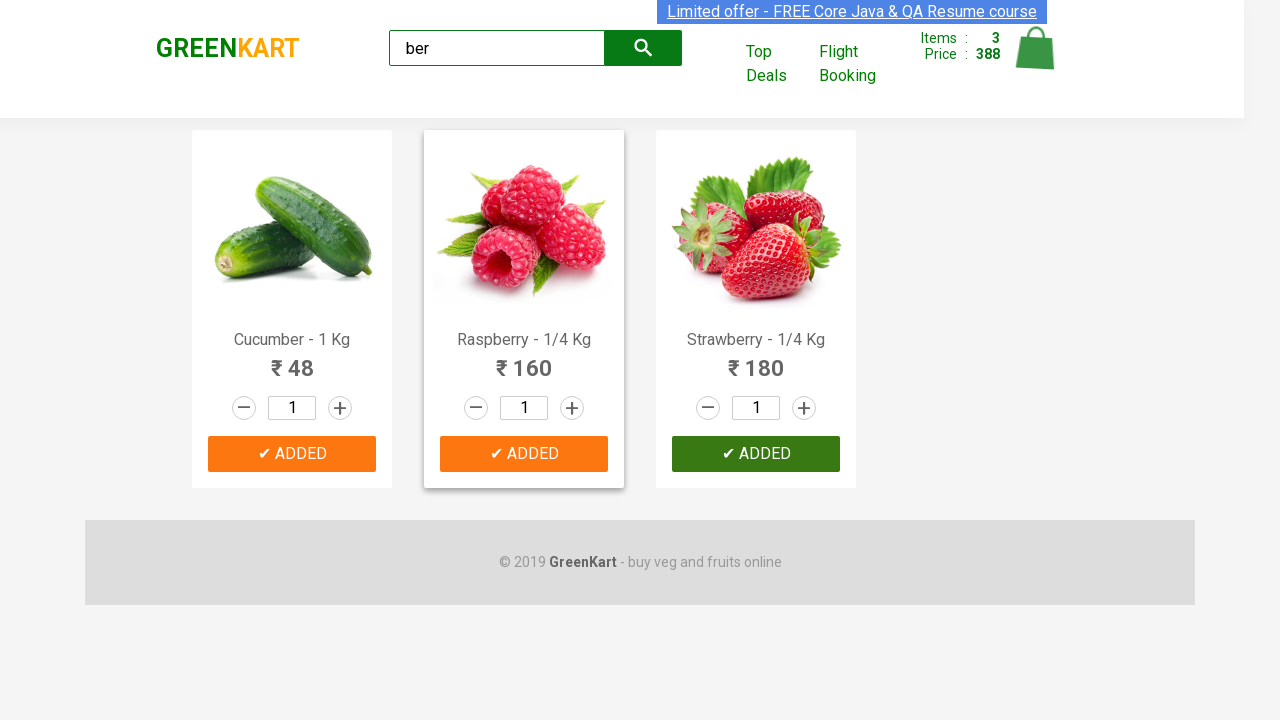

Clicked on cart icon to view cart at (1036, 48) on img[alt='Cart']
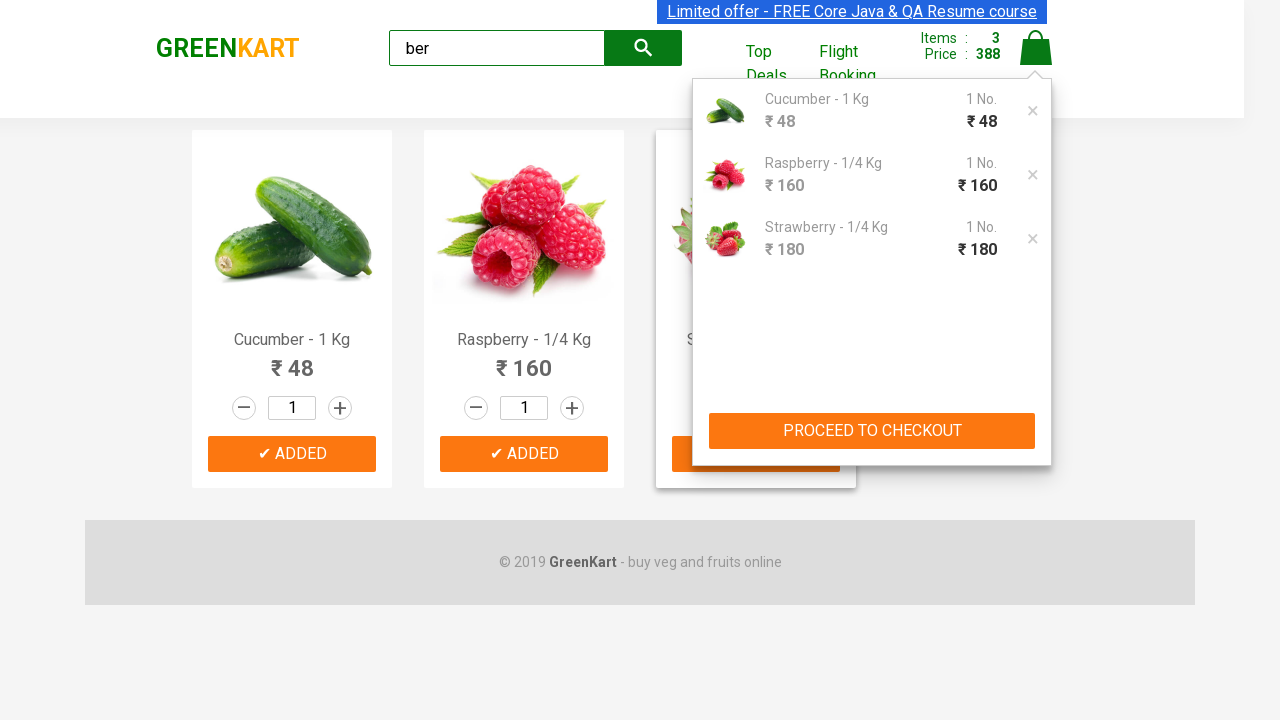

Clicked PROCEED TO CHECKOUT button at (872, 431) on xpath=//button[text()='PROCEED TO CHECKOUT']
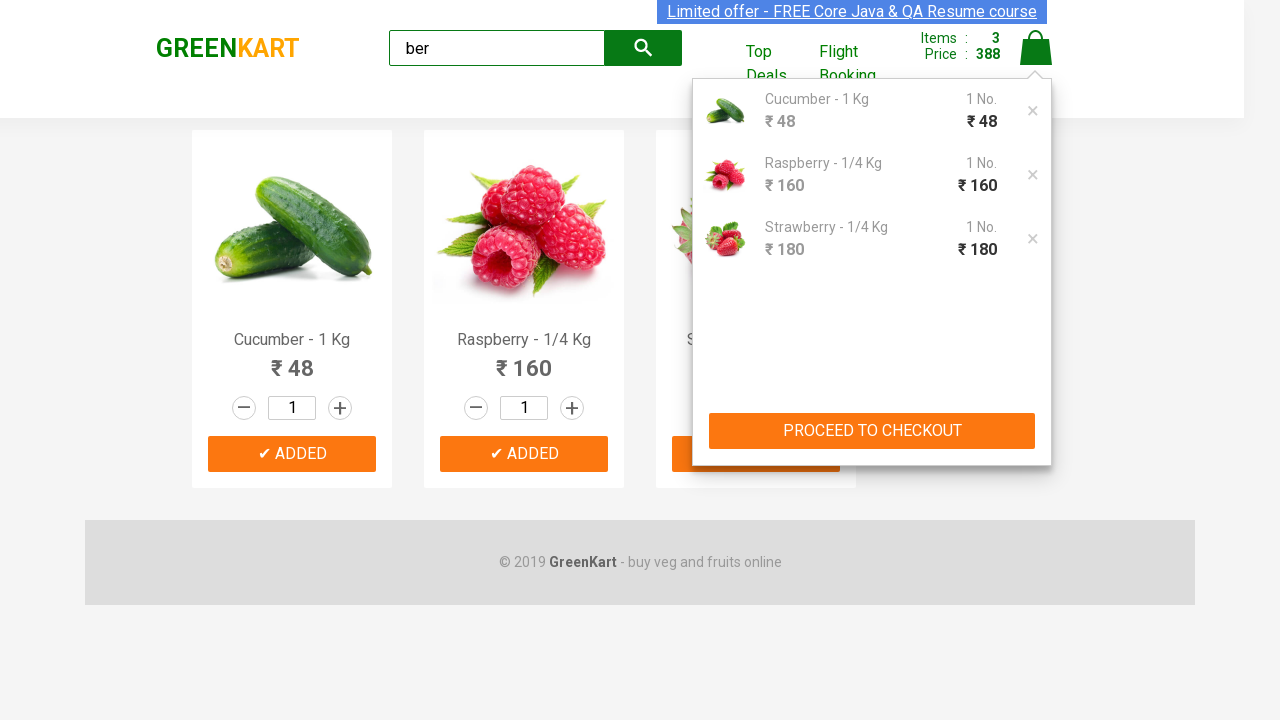

Promo code field became visible
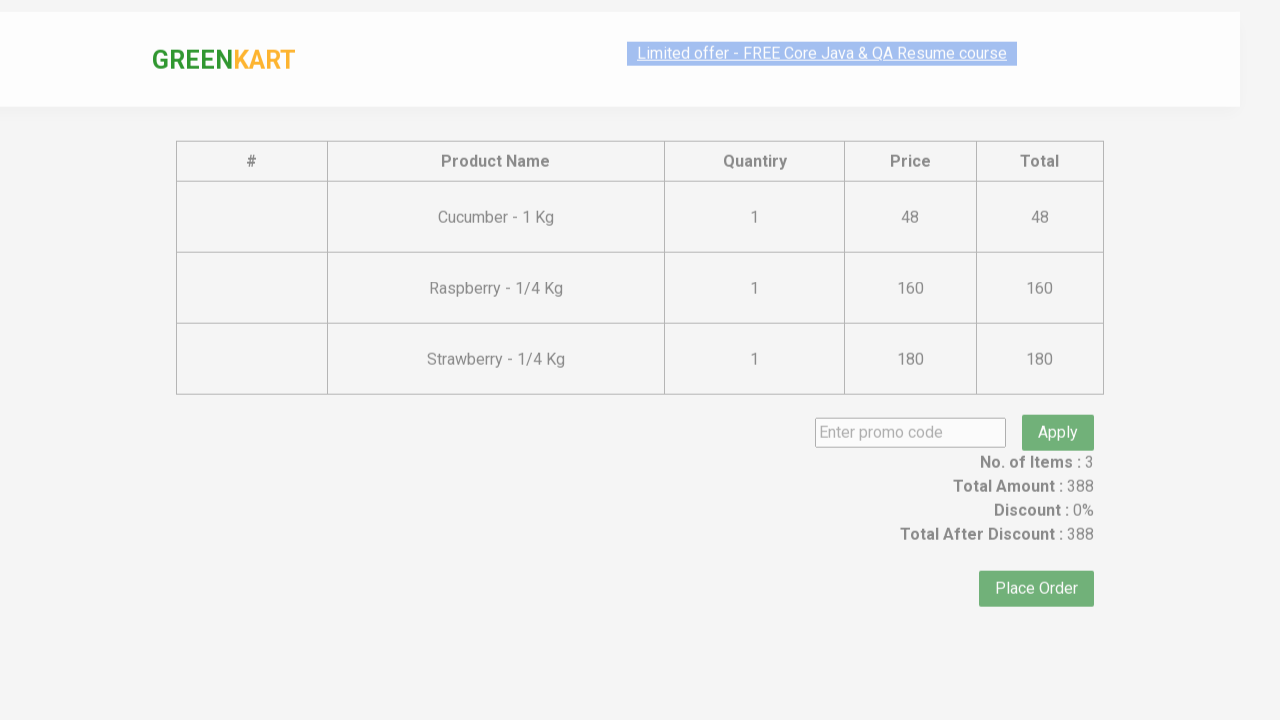

Entered promo code 'rahulshettyacademy' on .promoCode
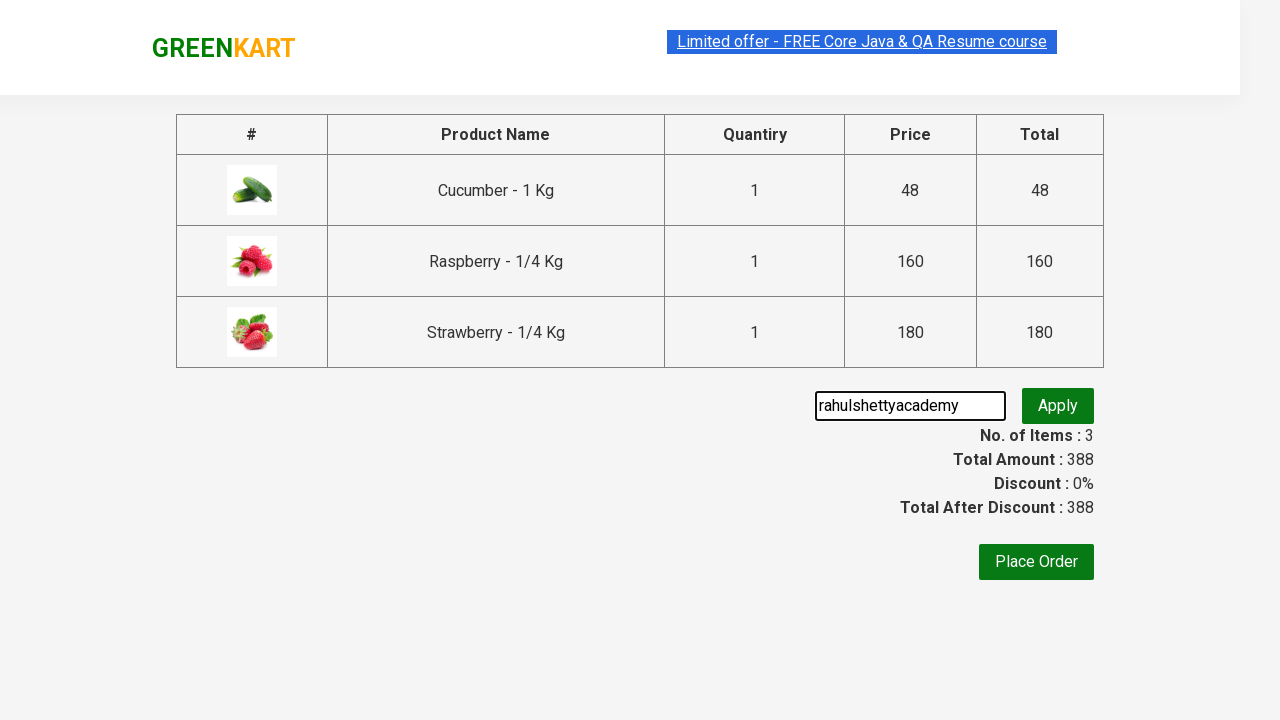

Clicked button to apply promo code at (1058, 406) on .promoBtn
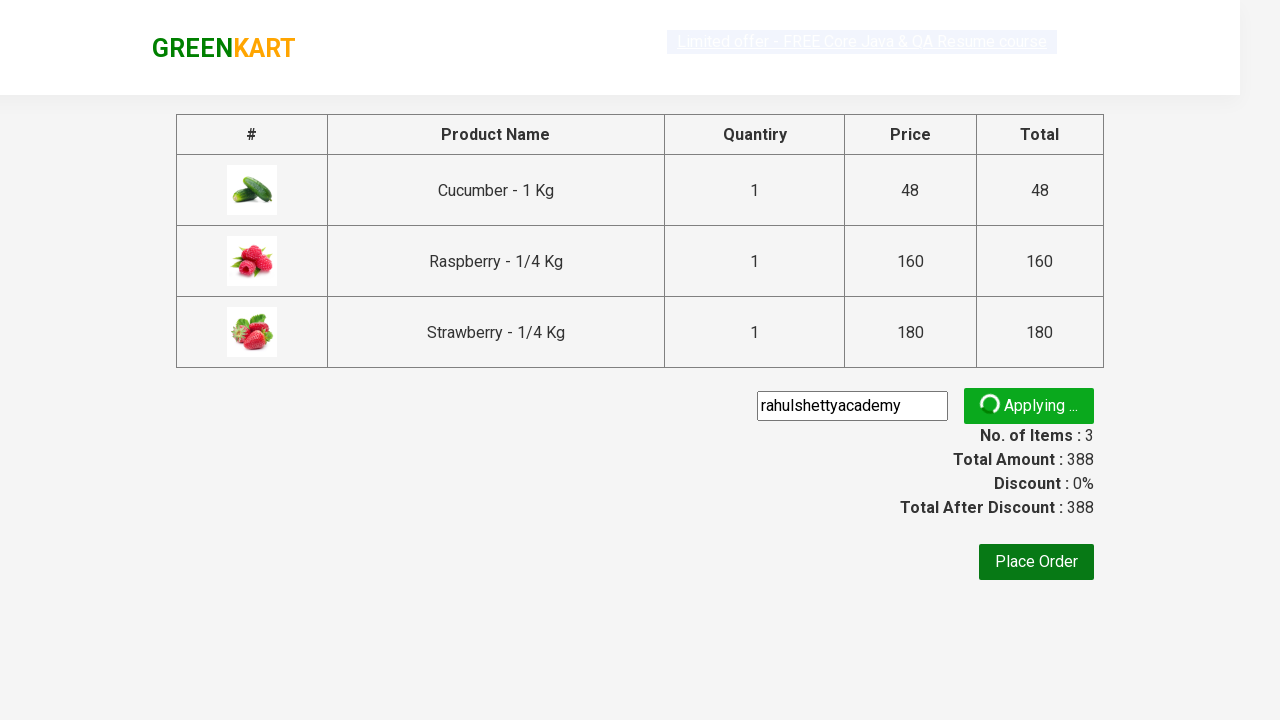

Promo validation message appeared
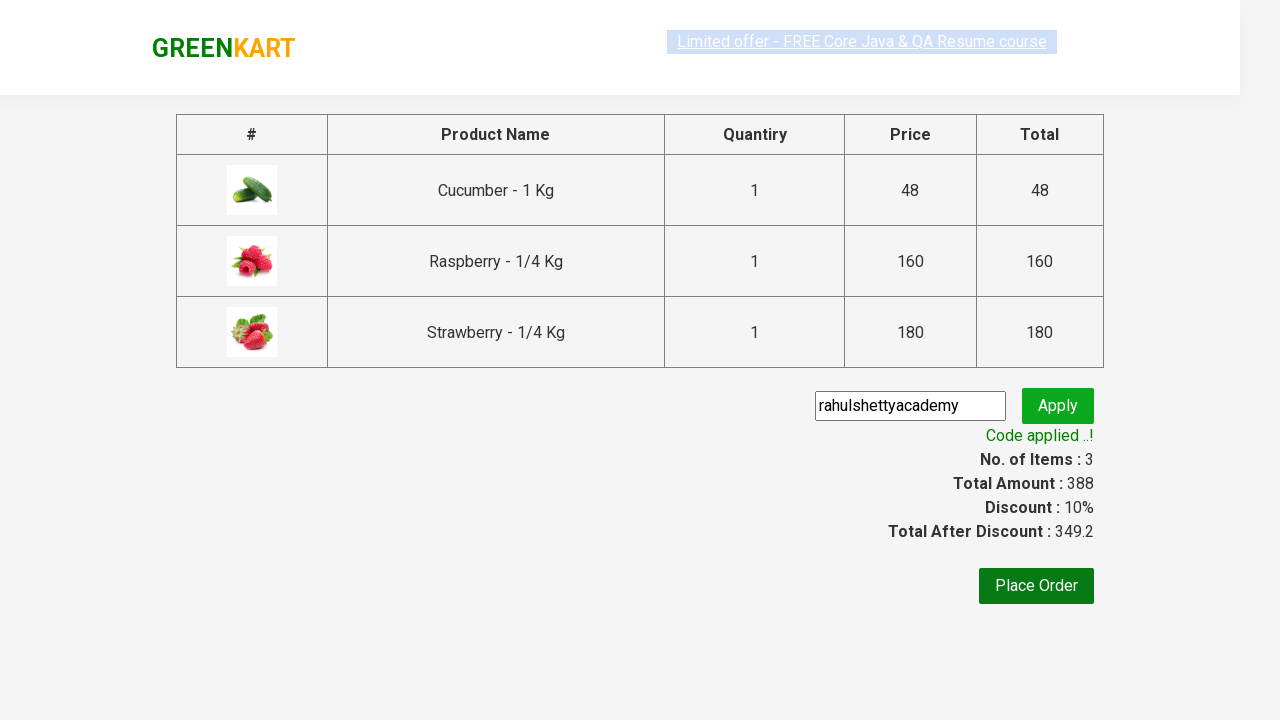

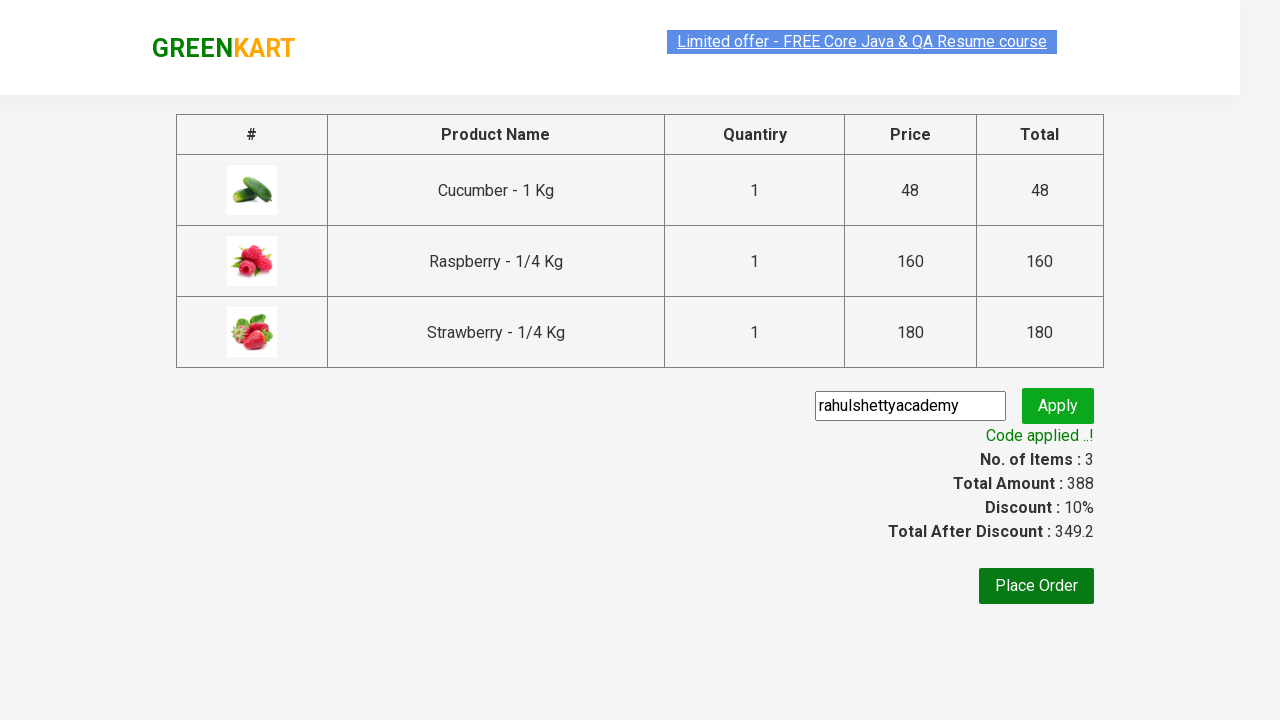